Tests mouse hover functionality by hovering over a button and clicking on the revealed "Top" link

Starting URL: https://rahulshettyacademy.com/AutomationPractice/

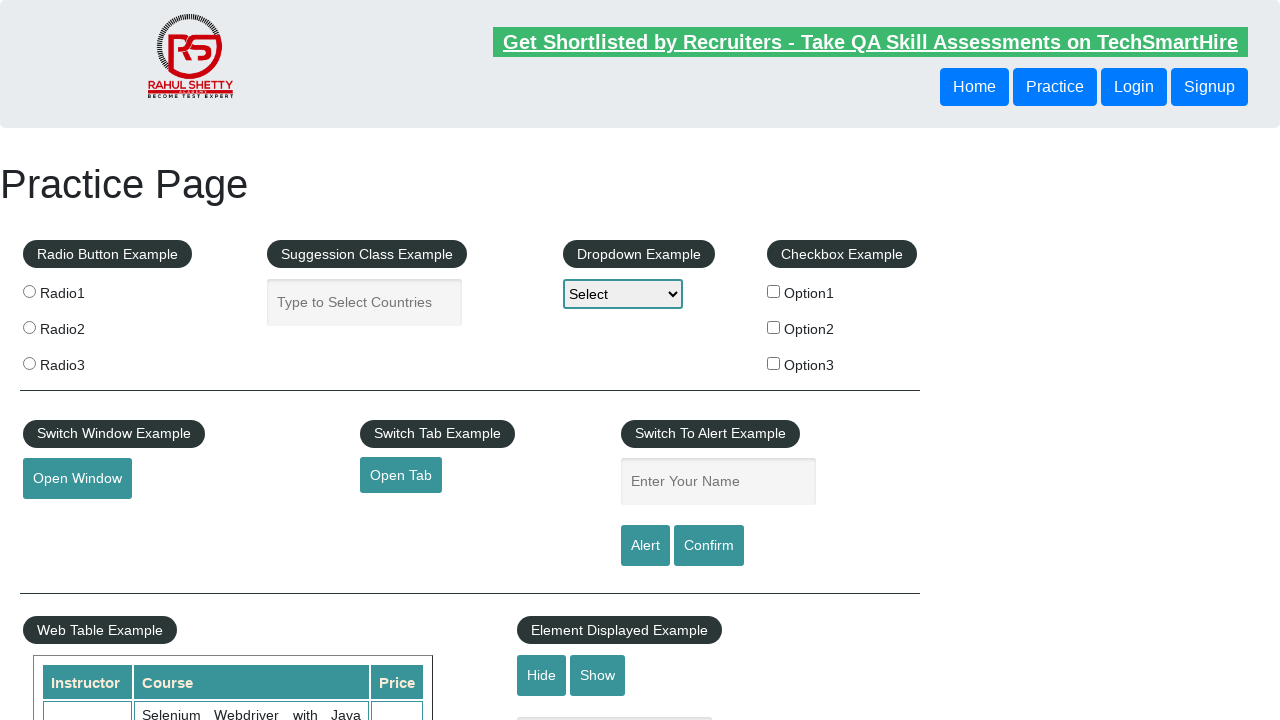

Scrolled down 1100 pixels to reveal mouse hover element
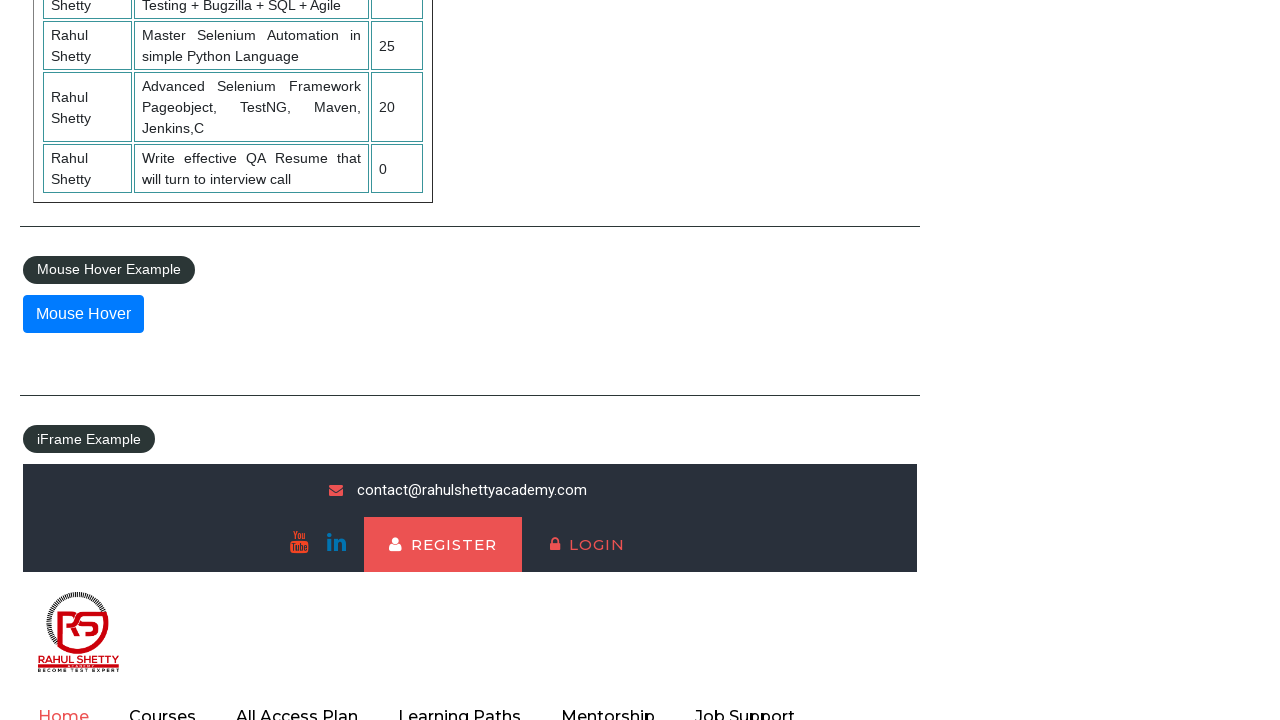

Hovered over the mouse hover button to reveal hidden links at (83, 314) on #mousehover
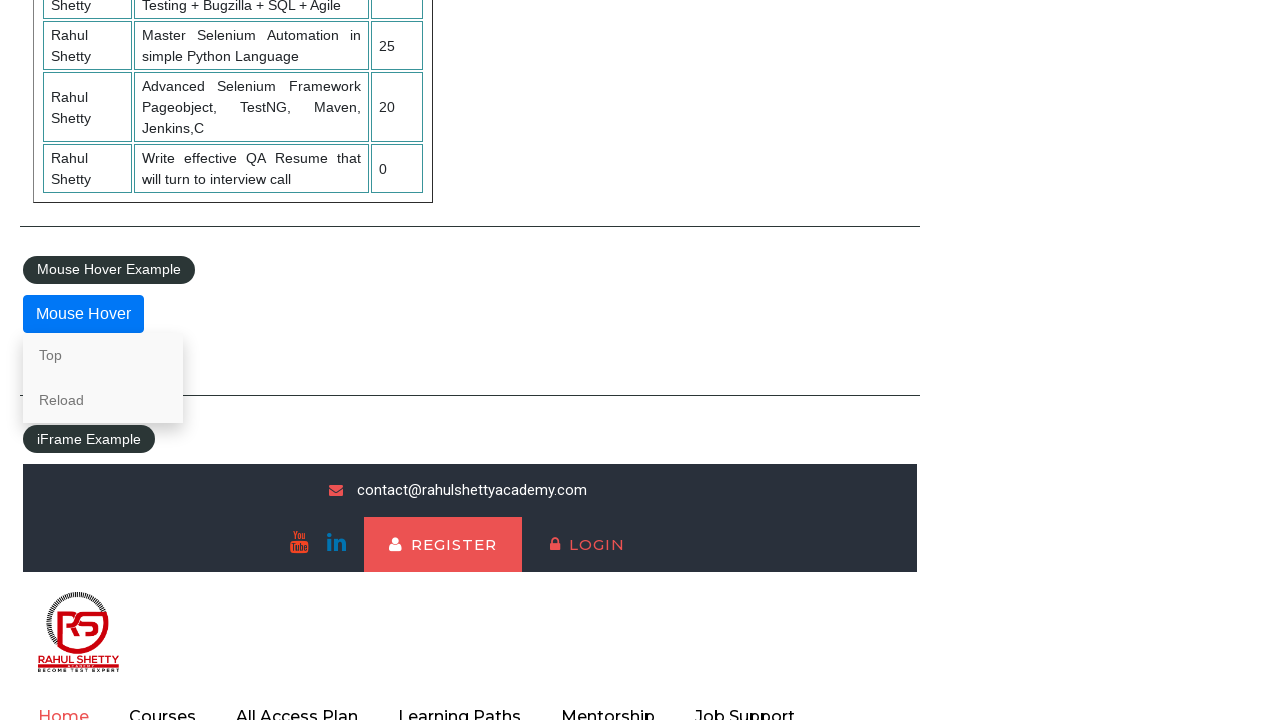

Clicked on the 'Top' link that was revealed by hover at (103, 355) on a:has-text('Top')
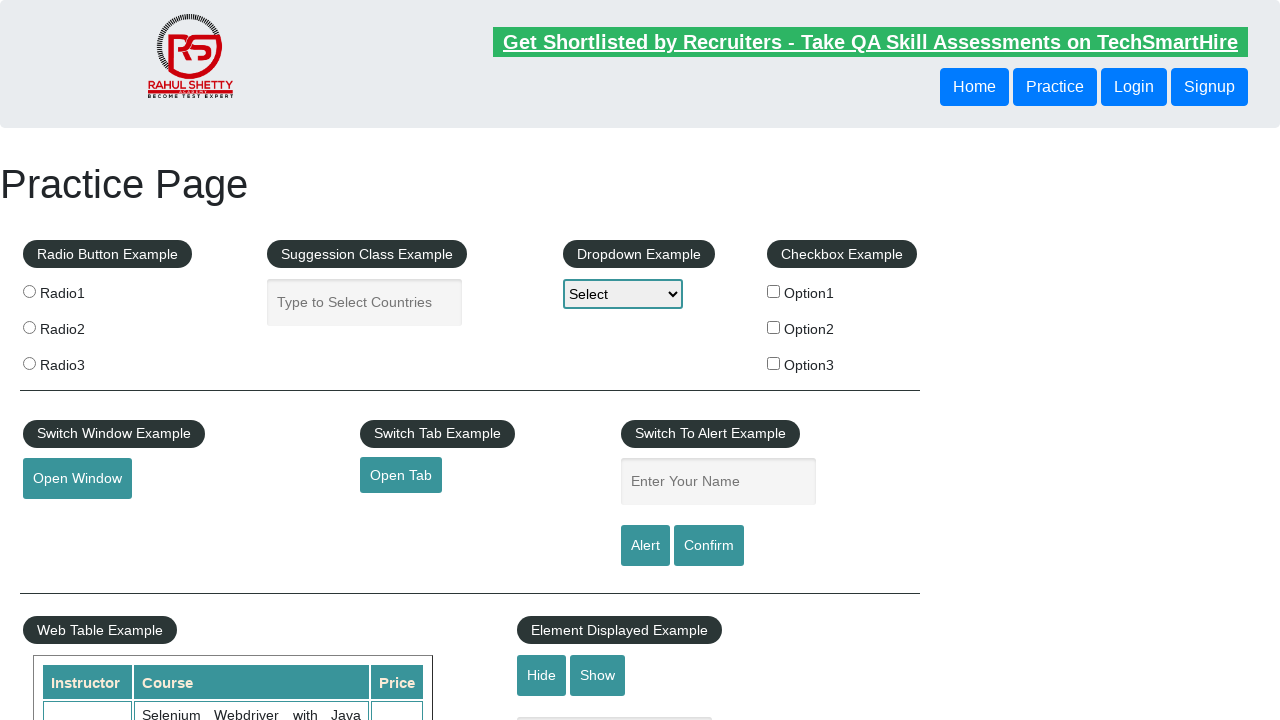

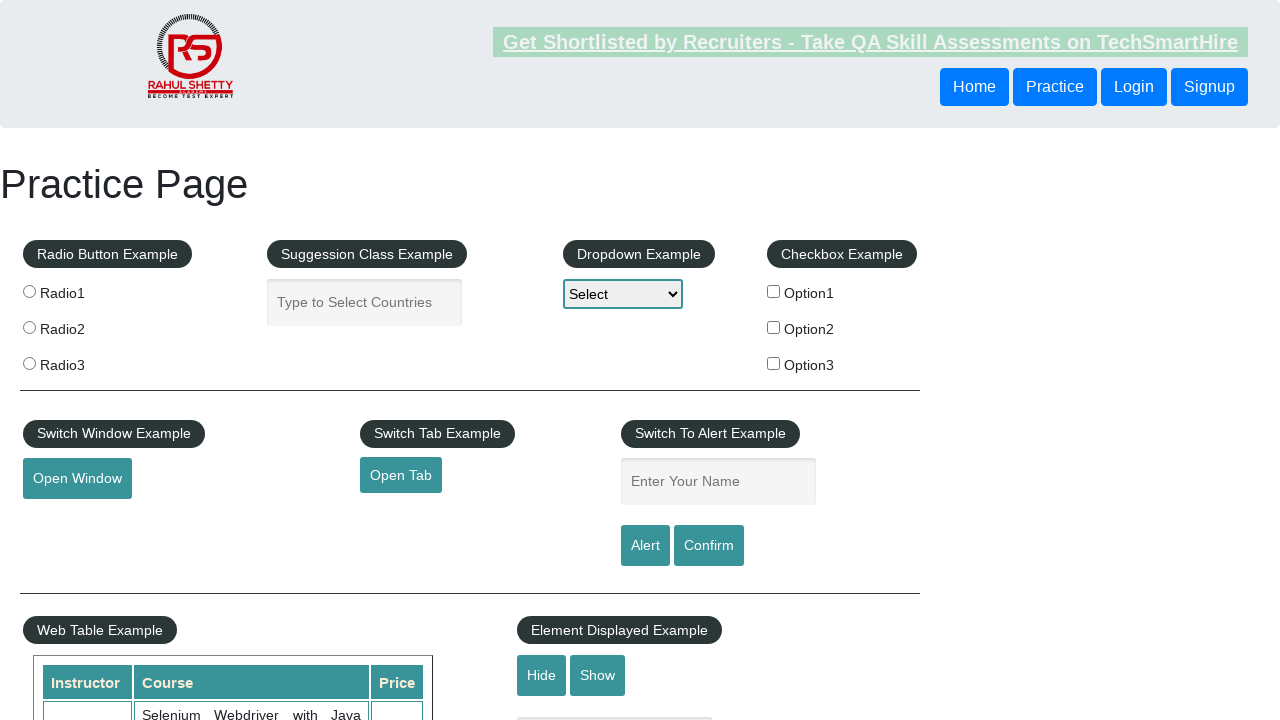